Tests dropdown selection functionality on a registration form by selecting values from Skills, Country, and Religion dropdowns using different selection methods (by value, by index, and by visible text)

Starting URL: https://grotechminds.com/registration/

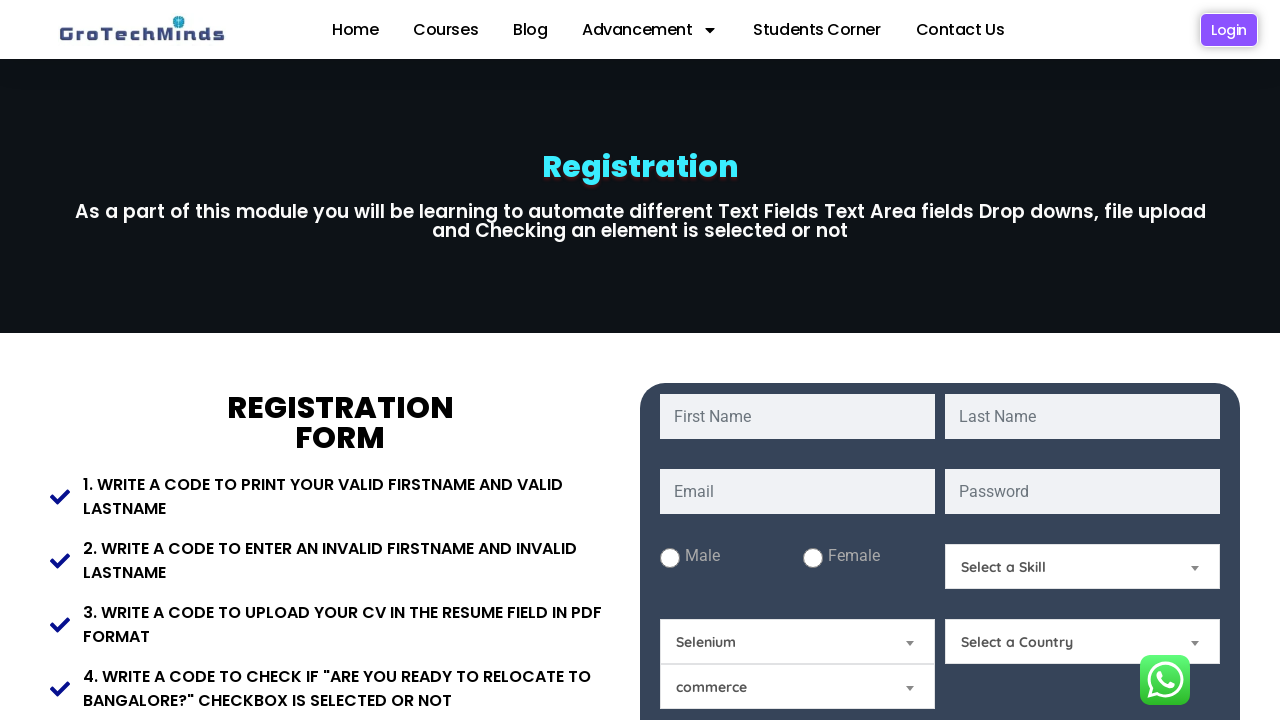

Selected skill from Skills dropdown by value 'select1' on #Skills
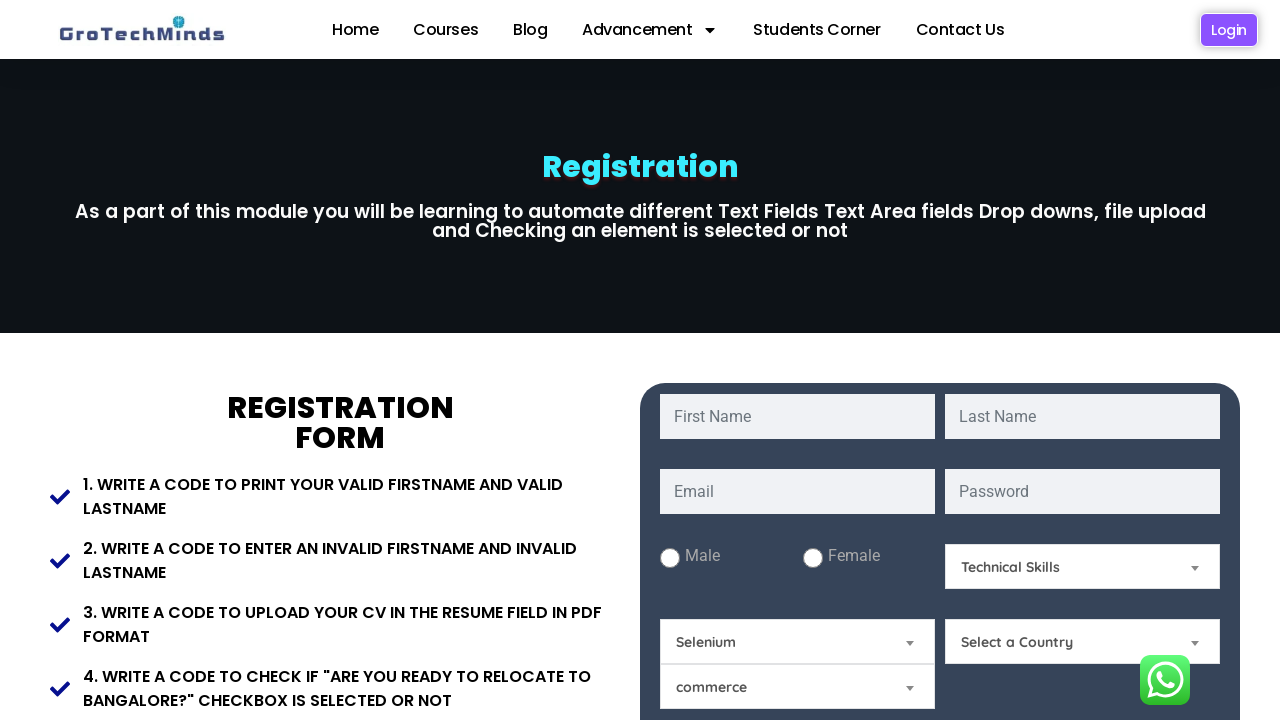

Selected country from Country dropdown by index 4 on #Country
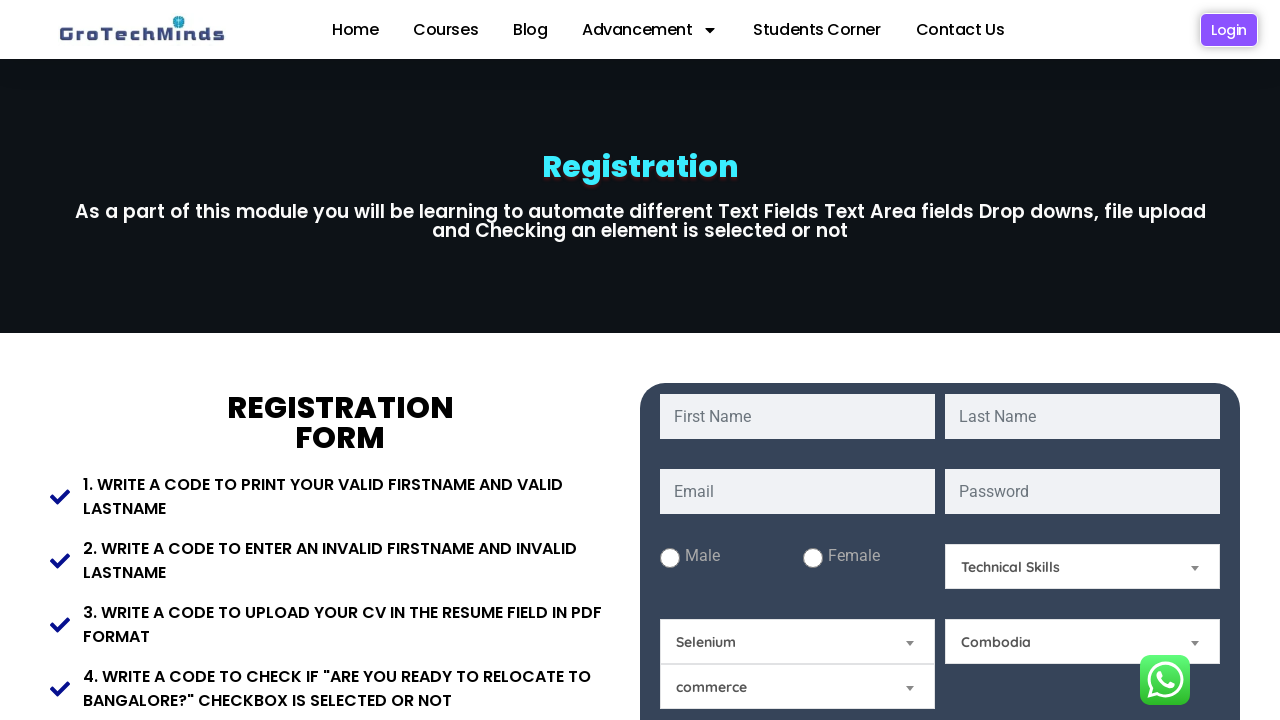

Selected 'Jain' from Religion dropdown by visible text on #Relegion
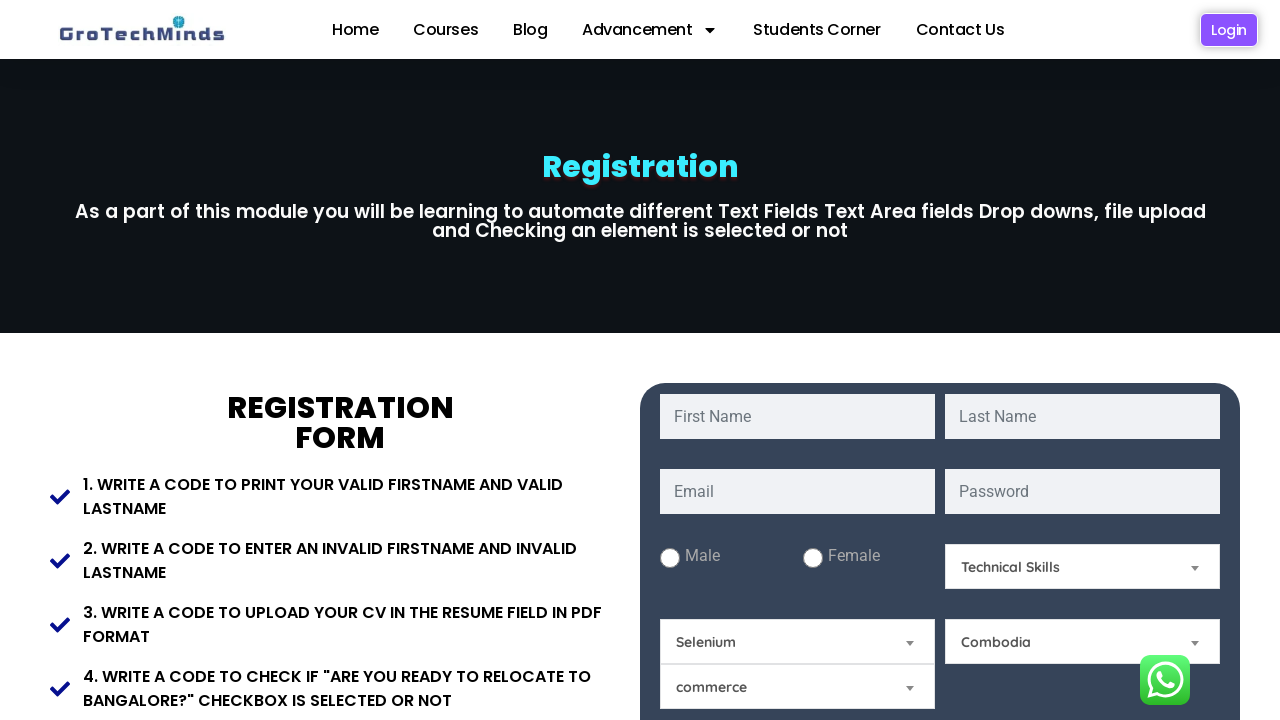

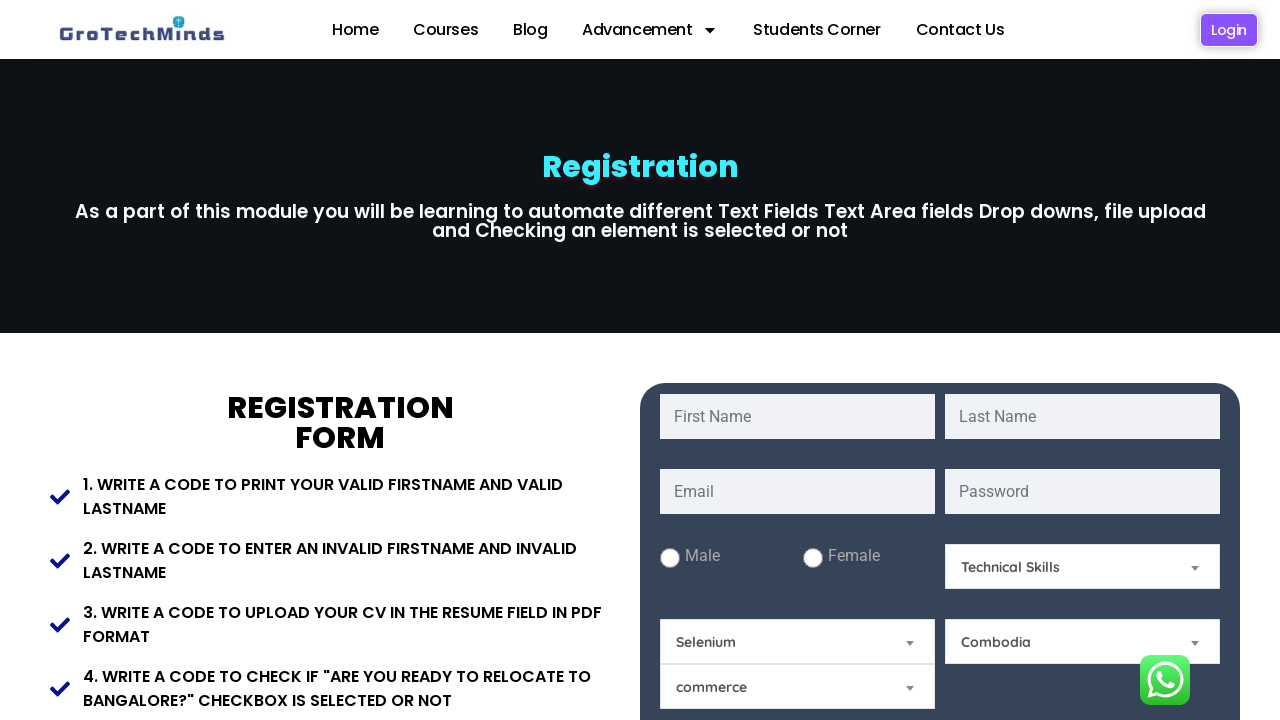